Navigates to ADS-B Exchange globe view with a specific aircraft ICAO code and waits for the map to load

Starting URL: https://globe.adsbexchange.com/?largeMode=2&hideButtons&hideSidebar&zoom=9&icao=a1b2c3

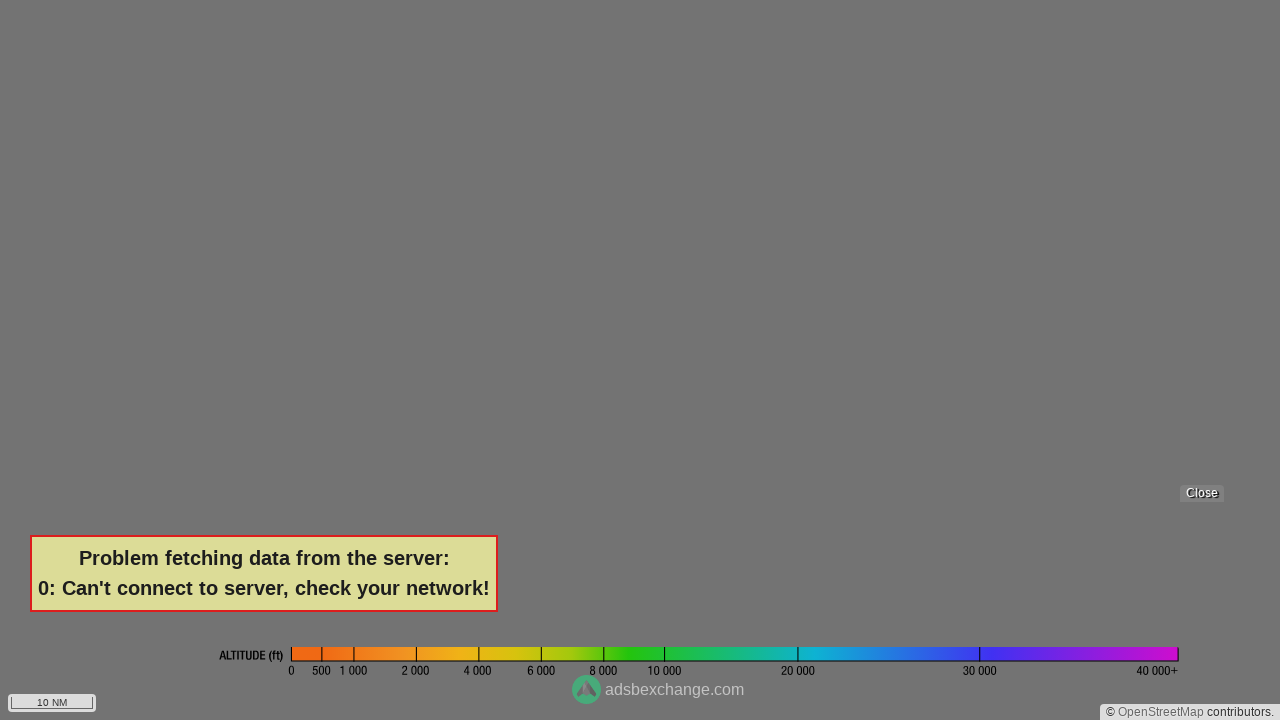

Navigated to ADS-B Exchange globe view with aircraft ICAO a1b2c3
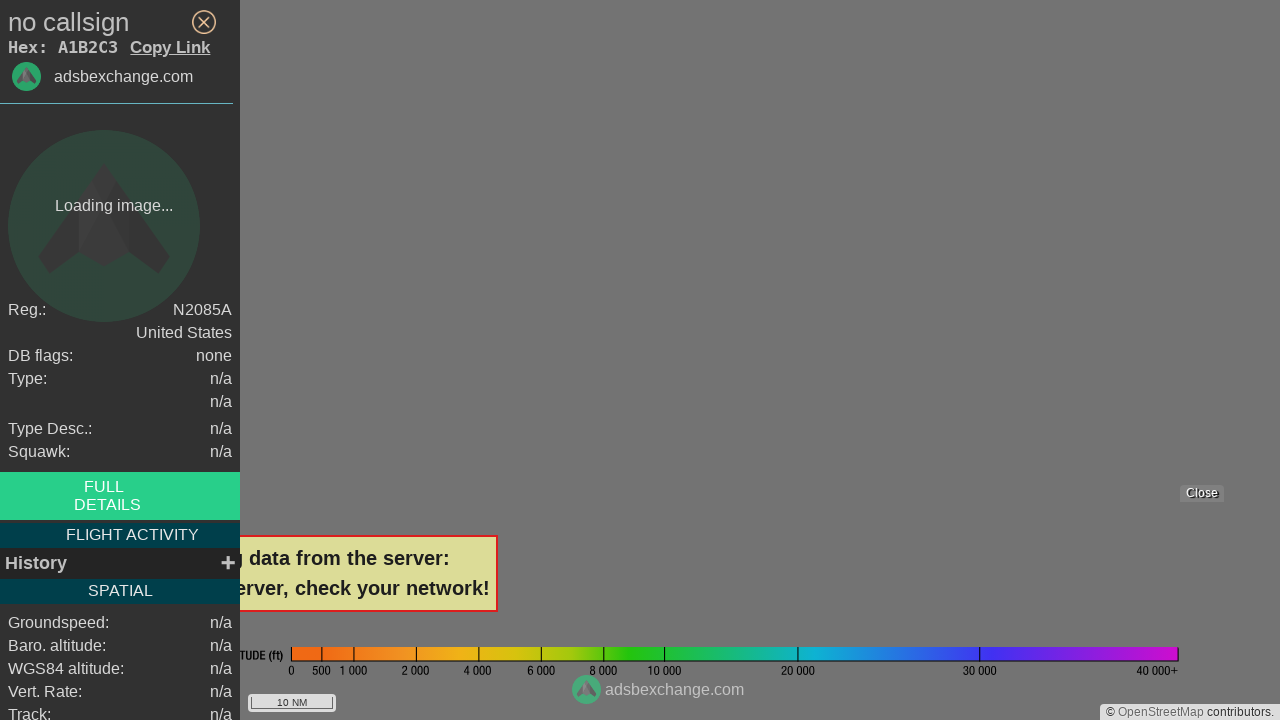

Waited for network to be idle - map/globe interface loaded
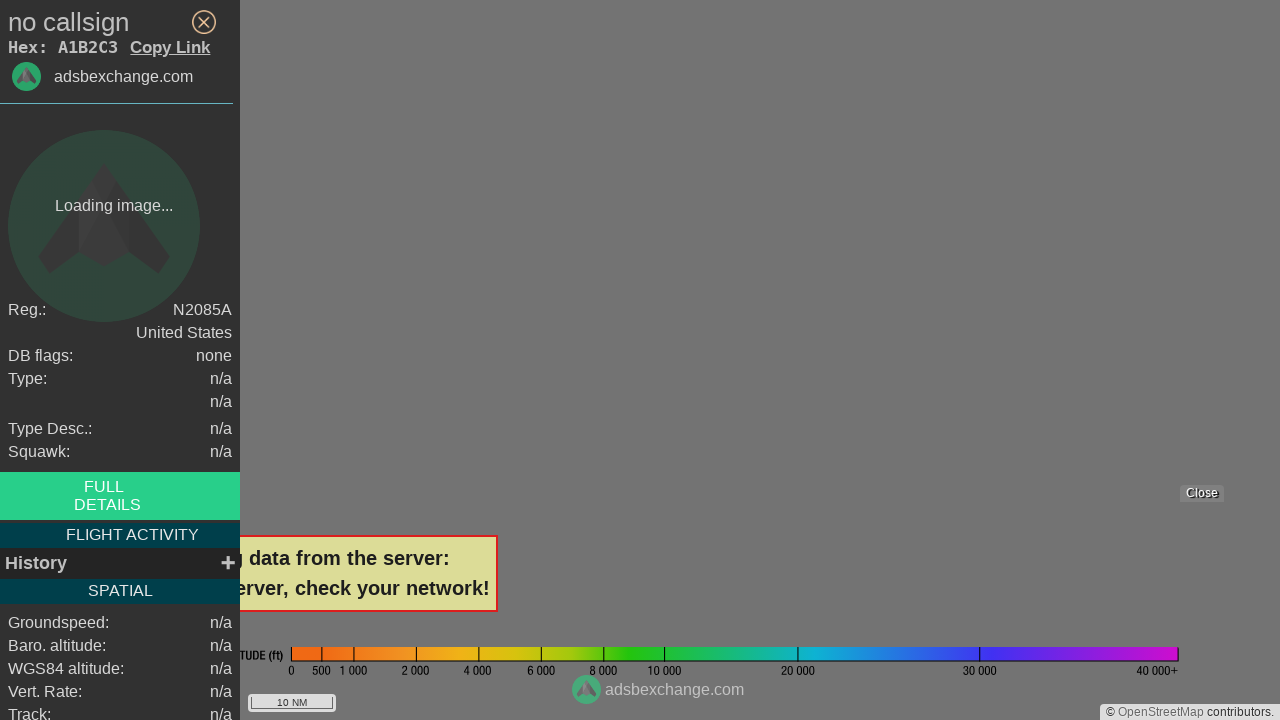

Waited 5 seconds for aircraft tracking display to render
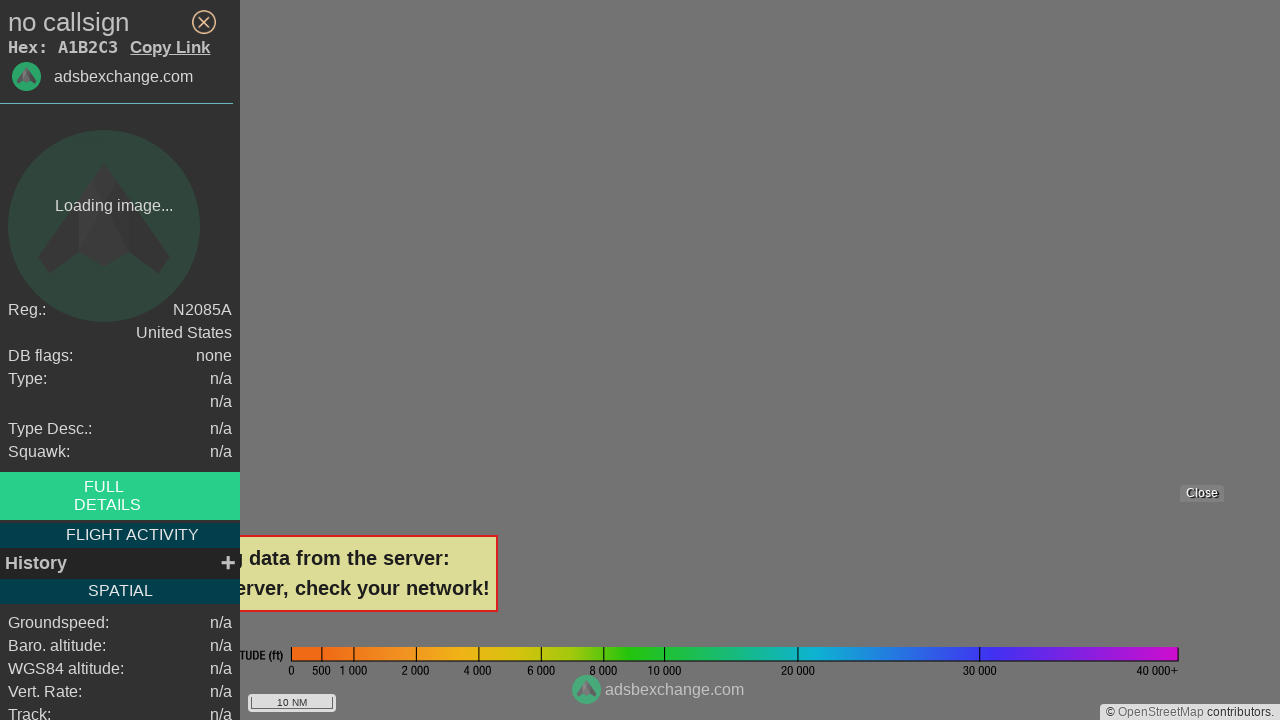

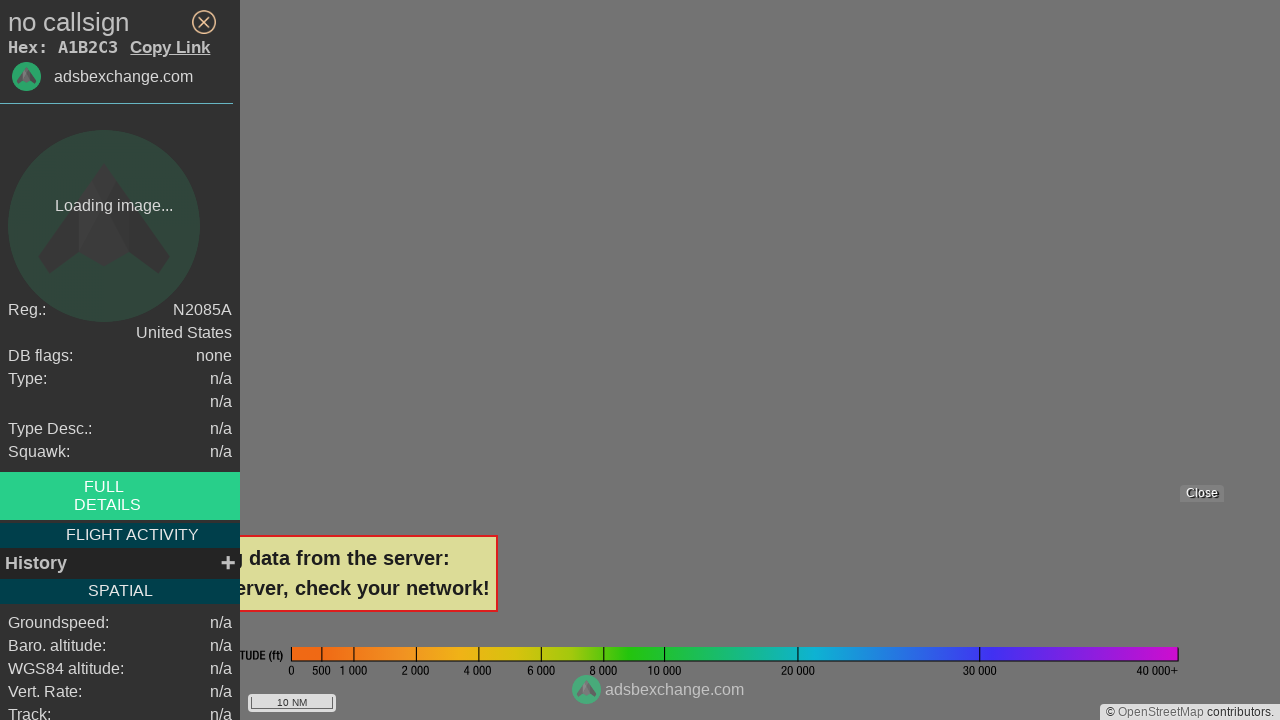